Navigates to Browse Languages menu, clicks on "M" submenu, and verifies that MySQL is the last language in the table.

Starting URL: http://www.99-bottles-of-beer.net/

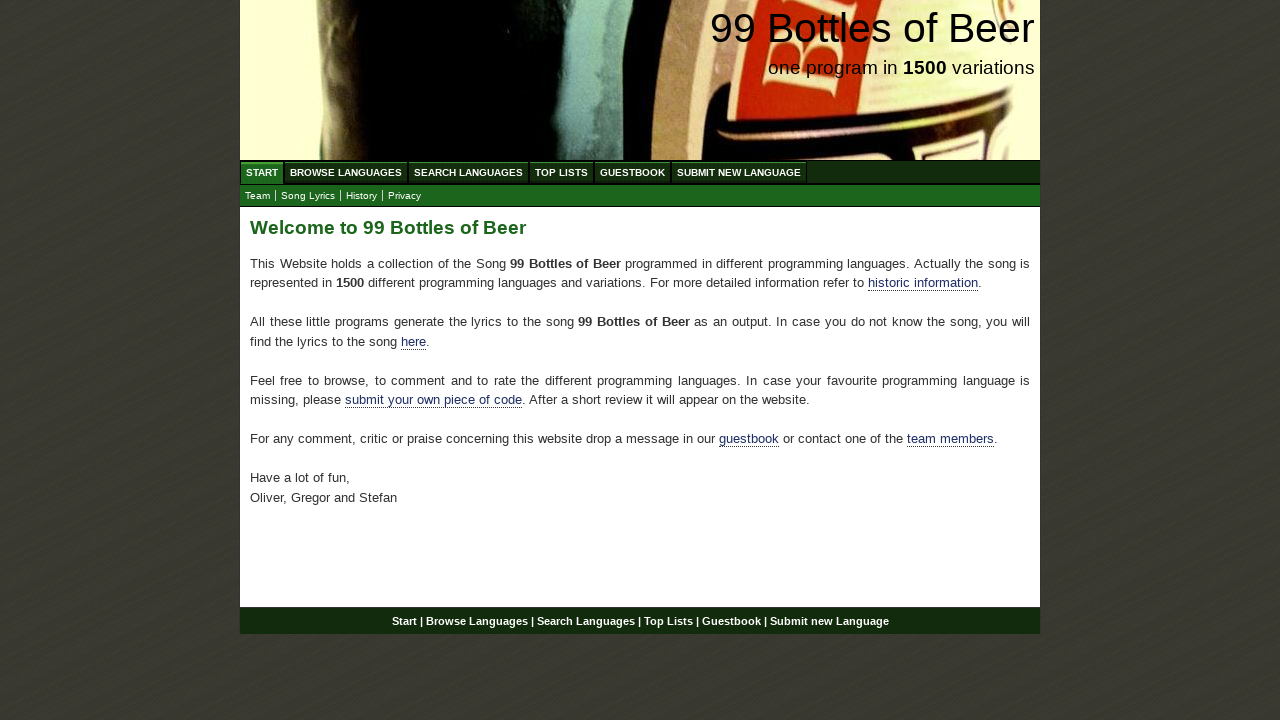

Clicked on 'Browse Languages' menu at (346, 172) on xpath=//ul[@id='menu']//a[text()='Browse Languages']
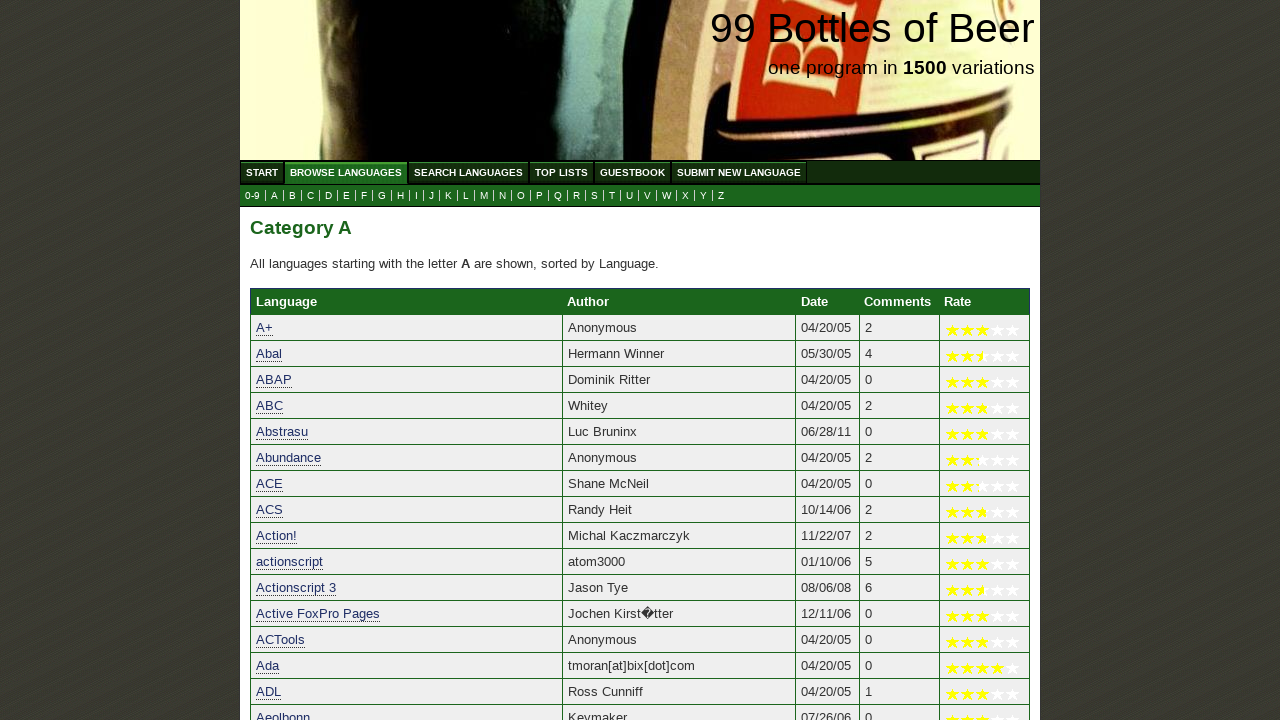

Clicked on 'M' submenu at (484, 196) on xpath=//ul[@id='submenu']//a[text()='M']
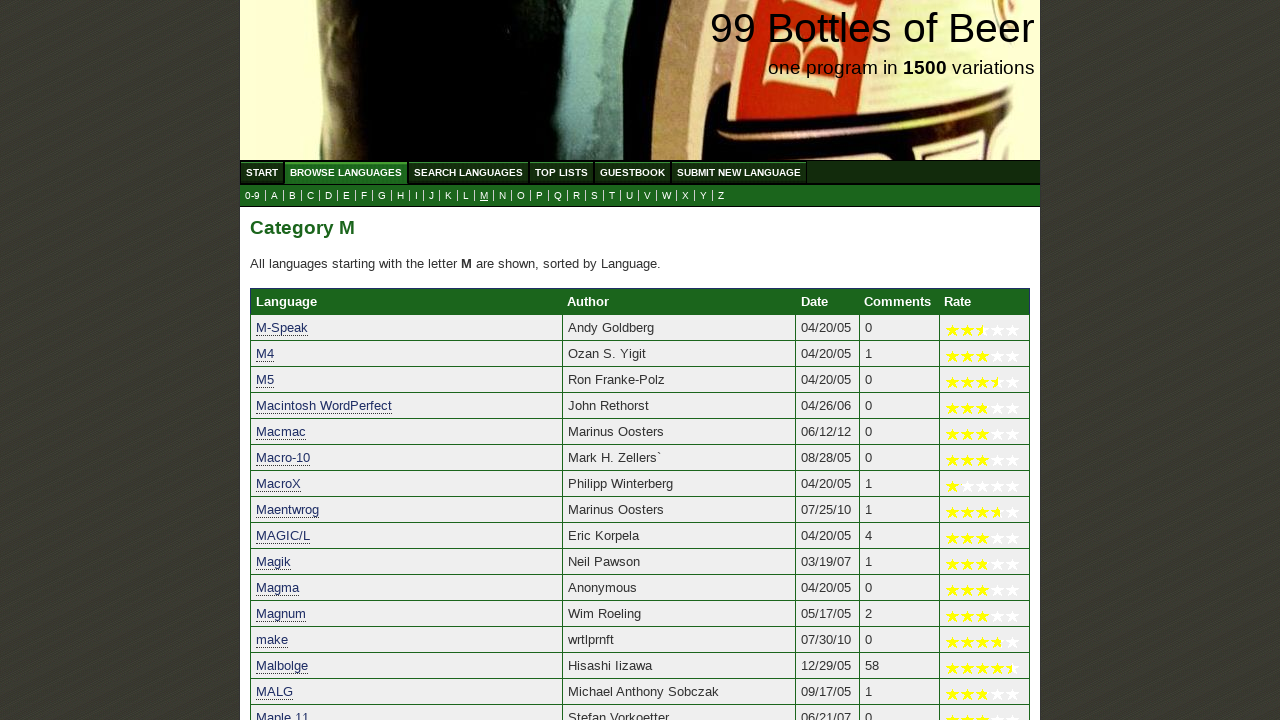

Located last language entry in table
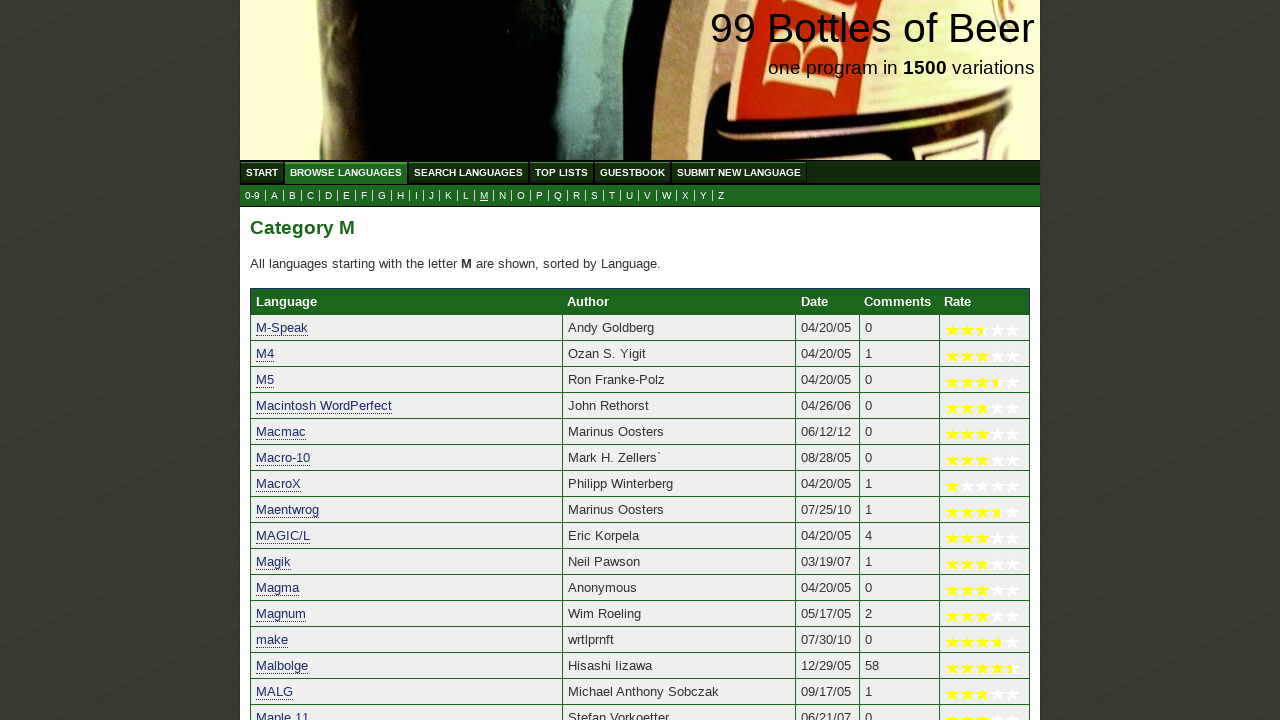

Verified that MySQL is the last language in the M submenu table
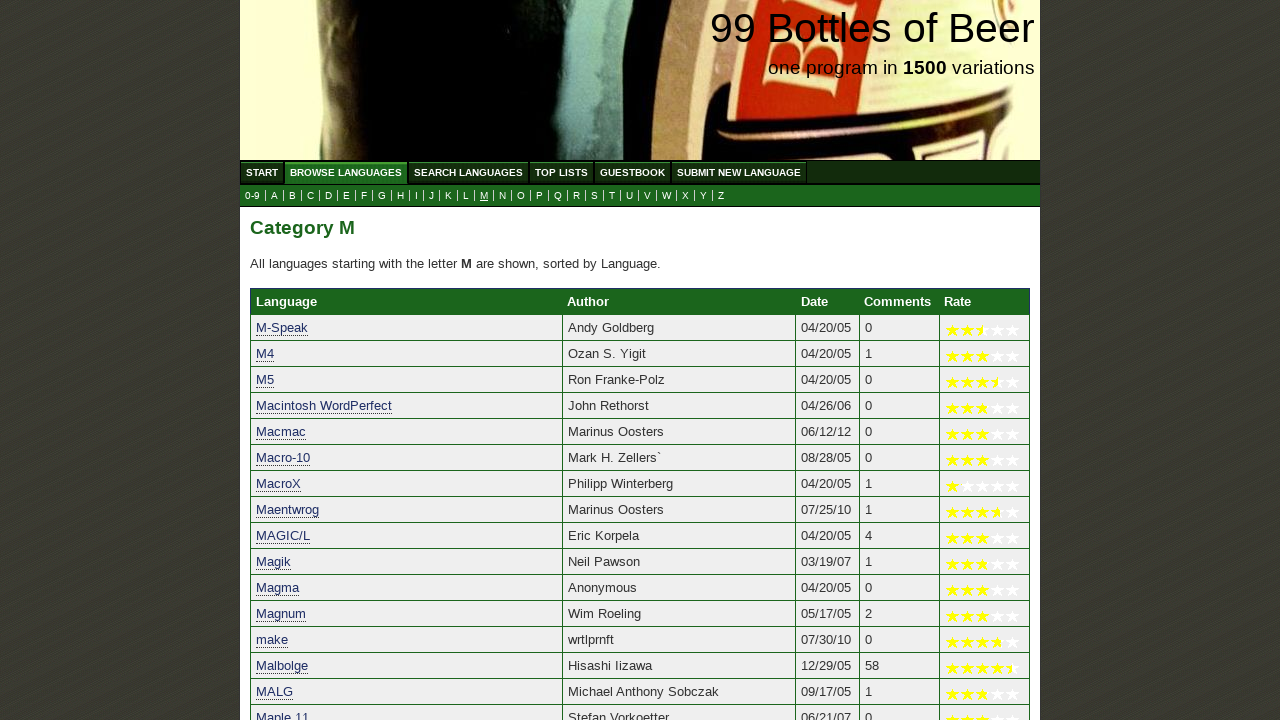

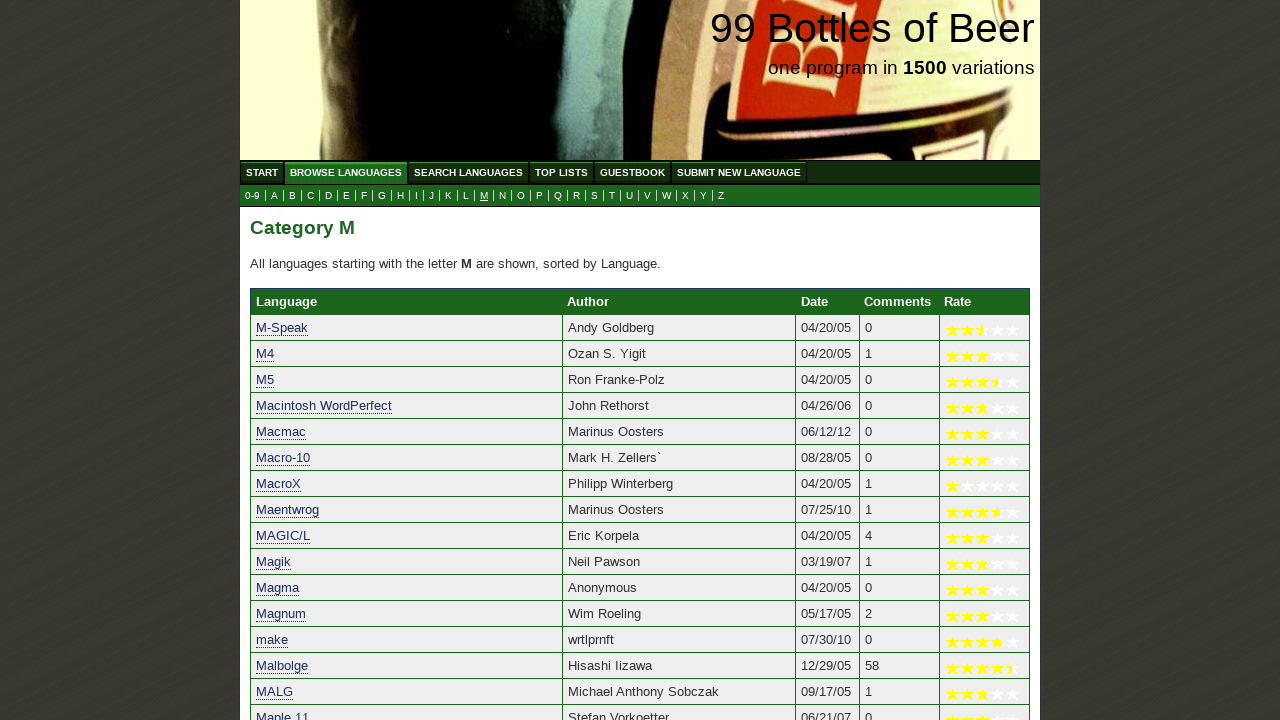